Tests entering a name into the name form field on a quiz application

Starting URL: https://draffelberg.github.io/QuizMaster/

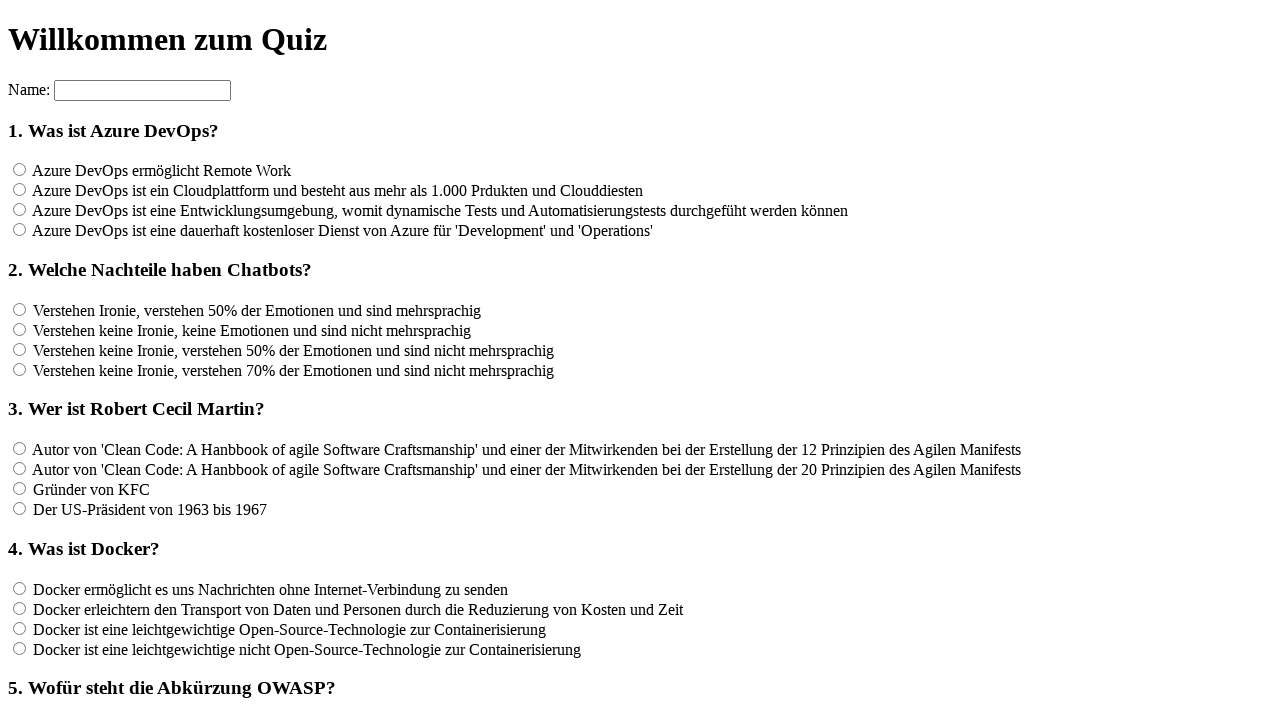

Navigated to QuizMaster quiz application
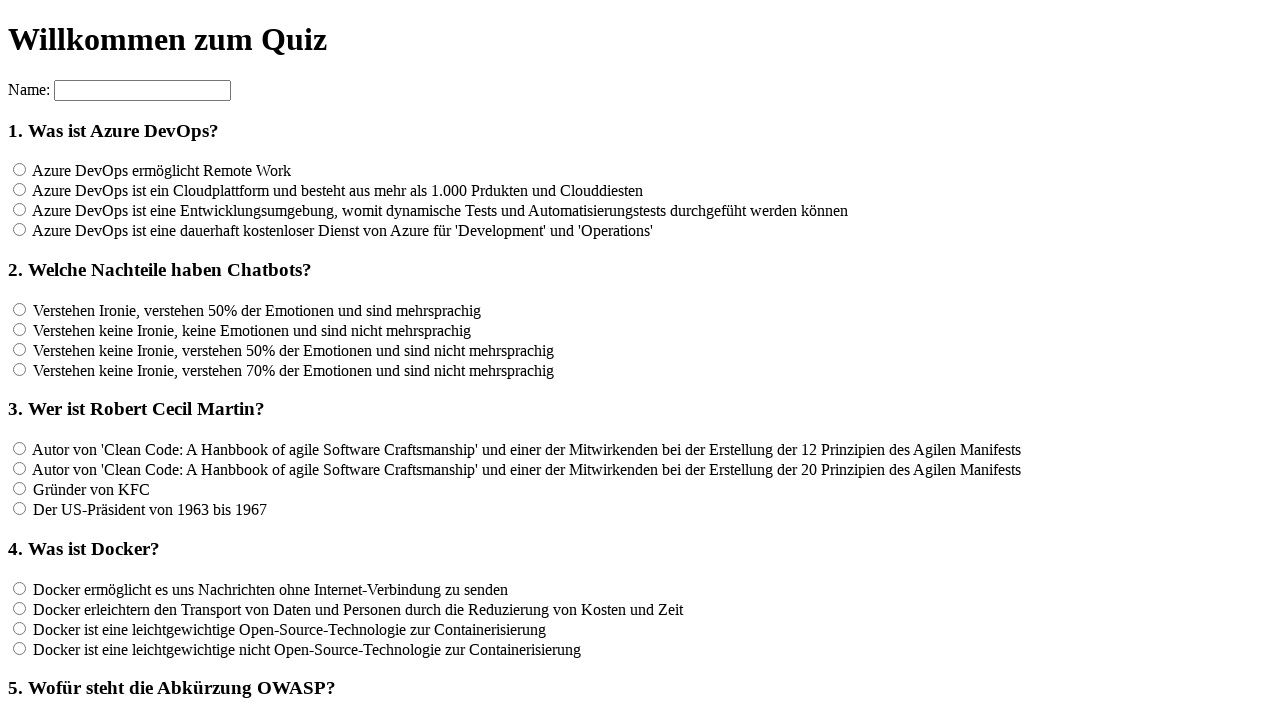

Clicked on the name form field at (142, 90) on input[name='name']
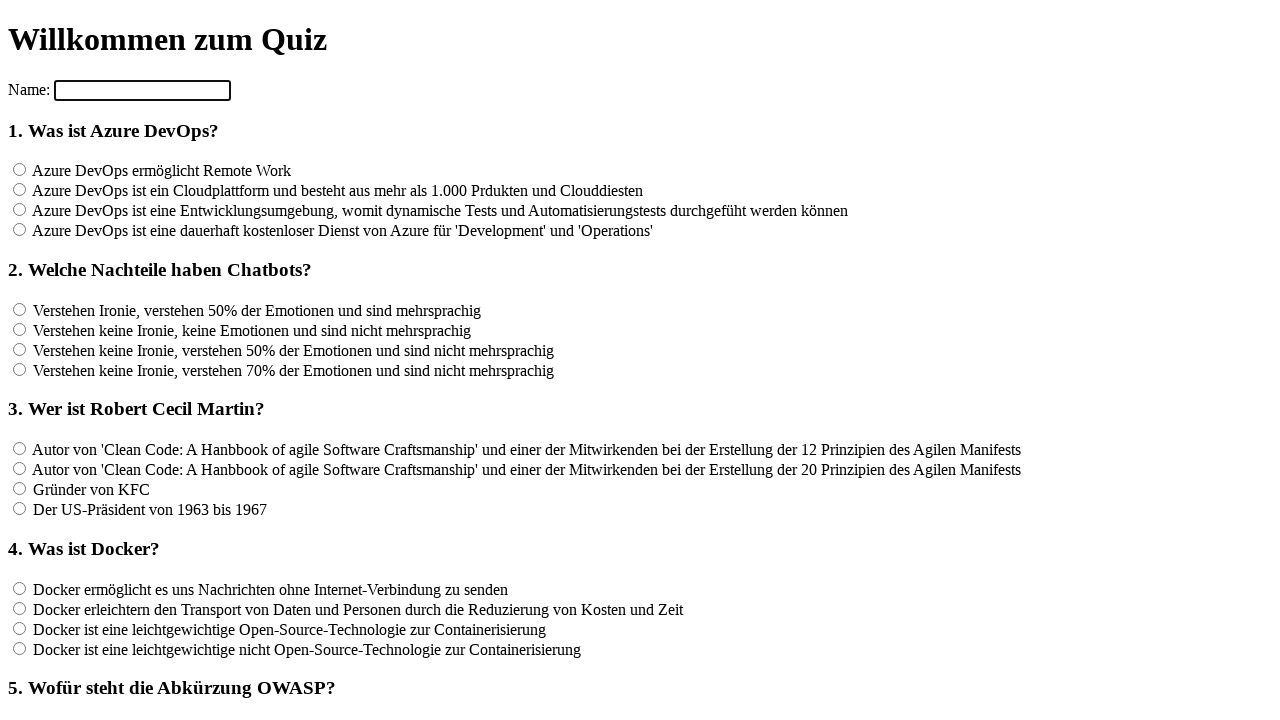

Entered 'Tester' into the name form field on input[name='name']
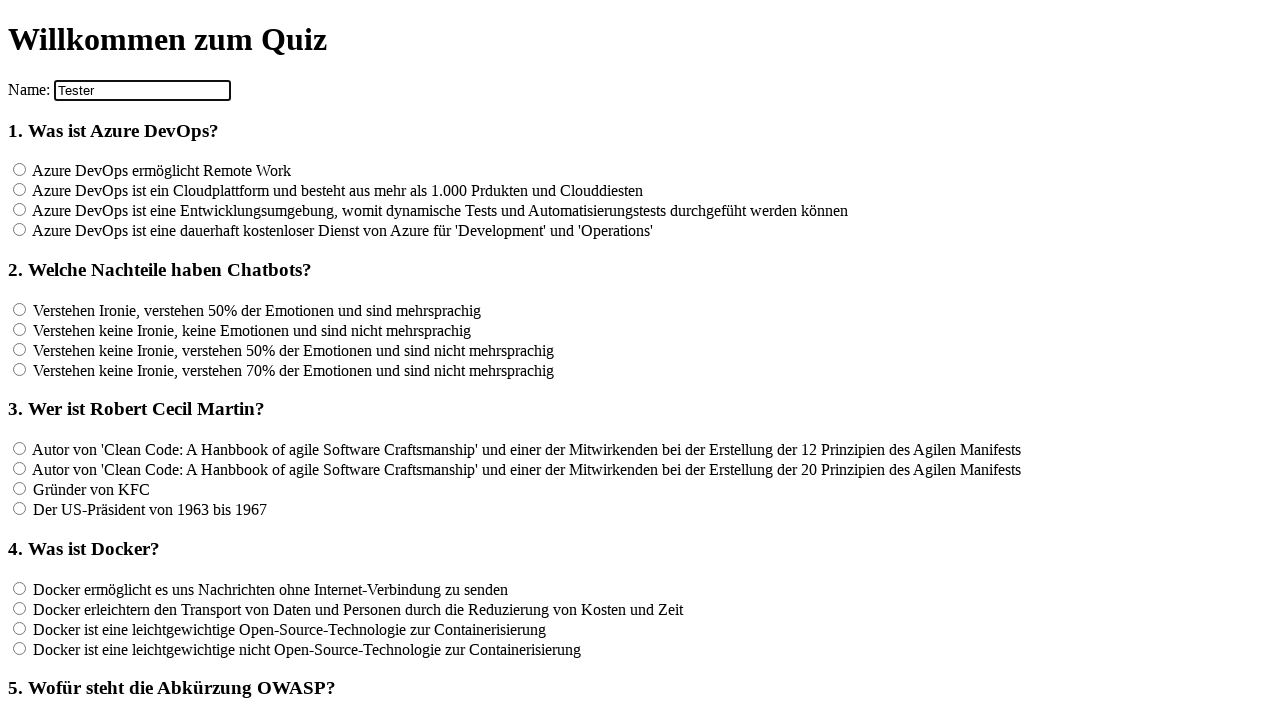

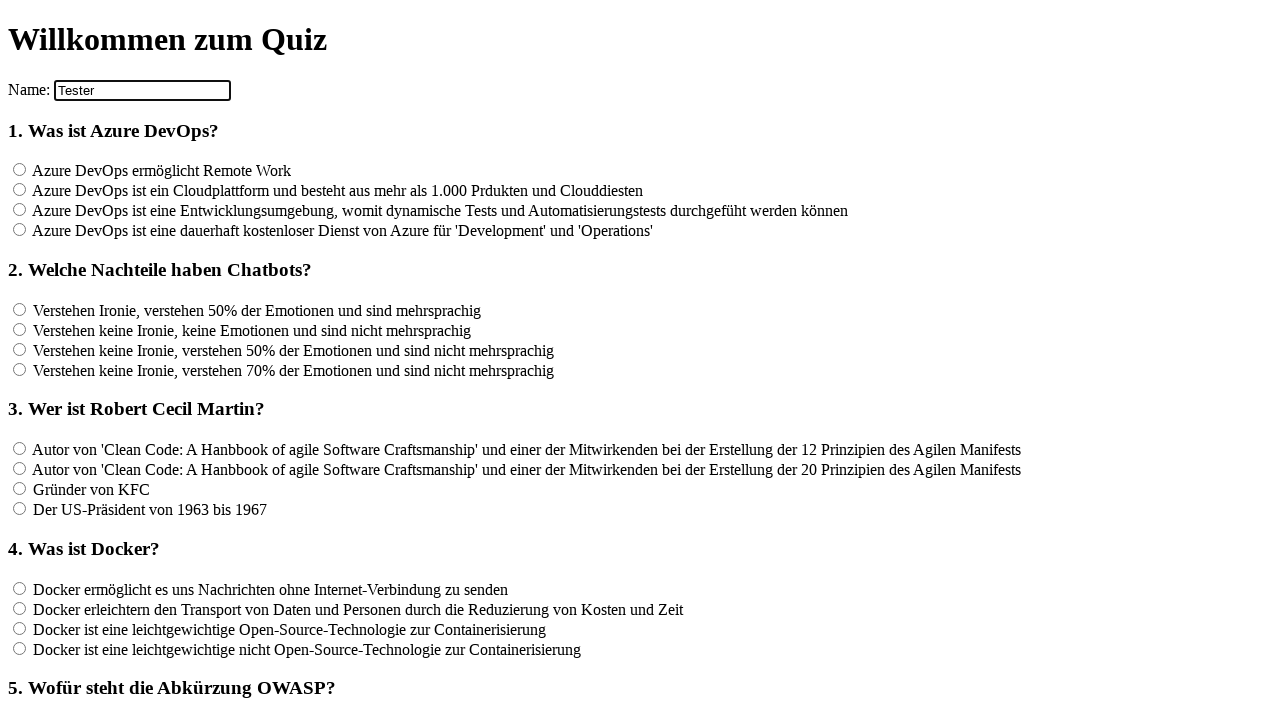